Tests adding a product to cart by opening it in a new tab, adding to cart, and verifying the product appears in the cart

Starting URL: https://www.demoblaze.com/index.html

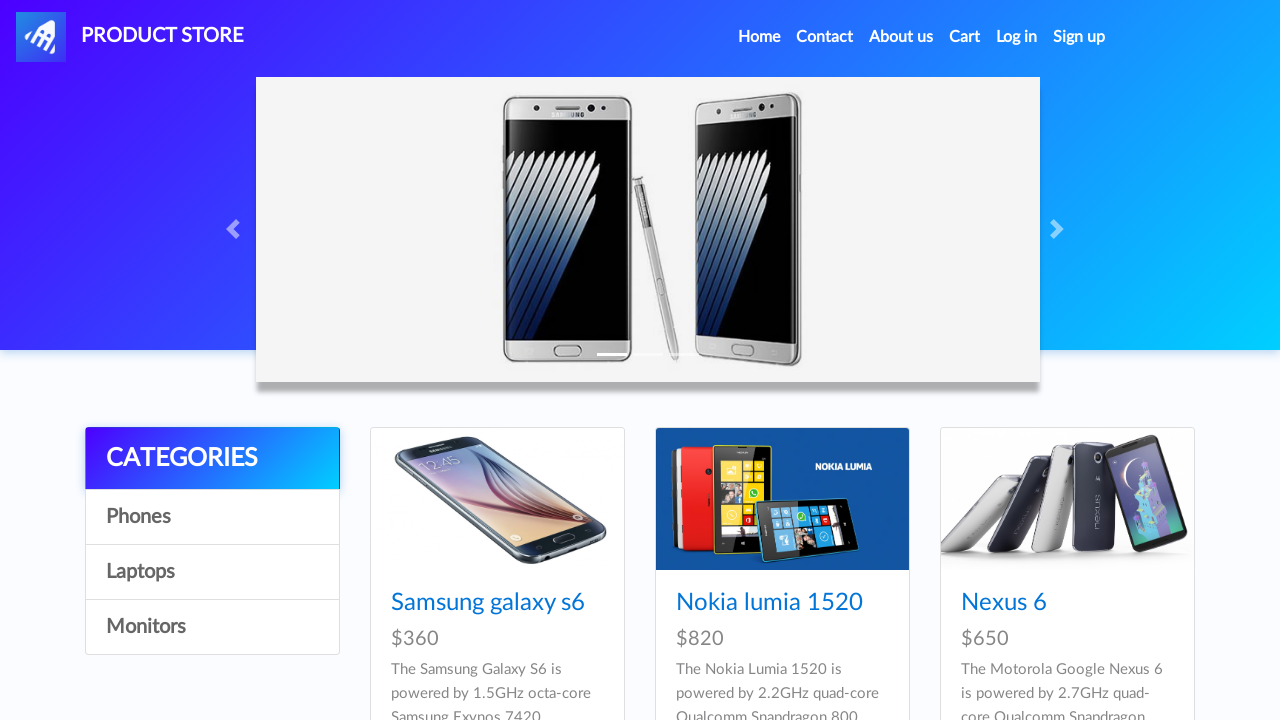

Opened product link in new tab using Ctrl+Click at (782, 499) on a[href="prod.html?idp_=2"]
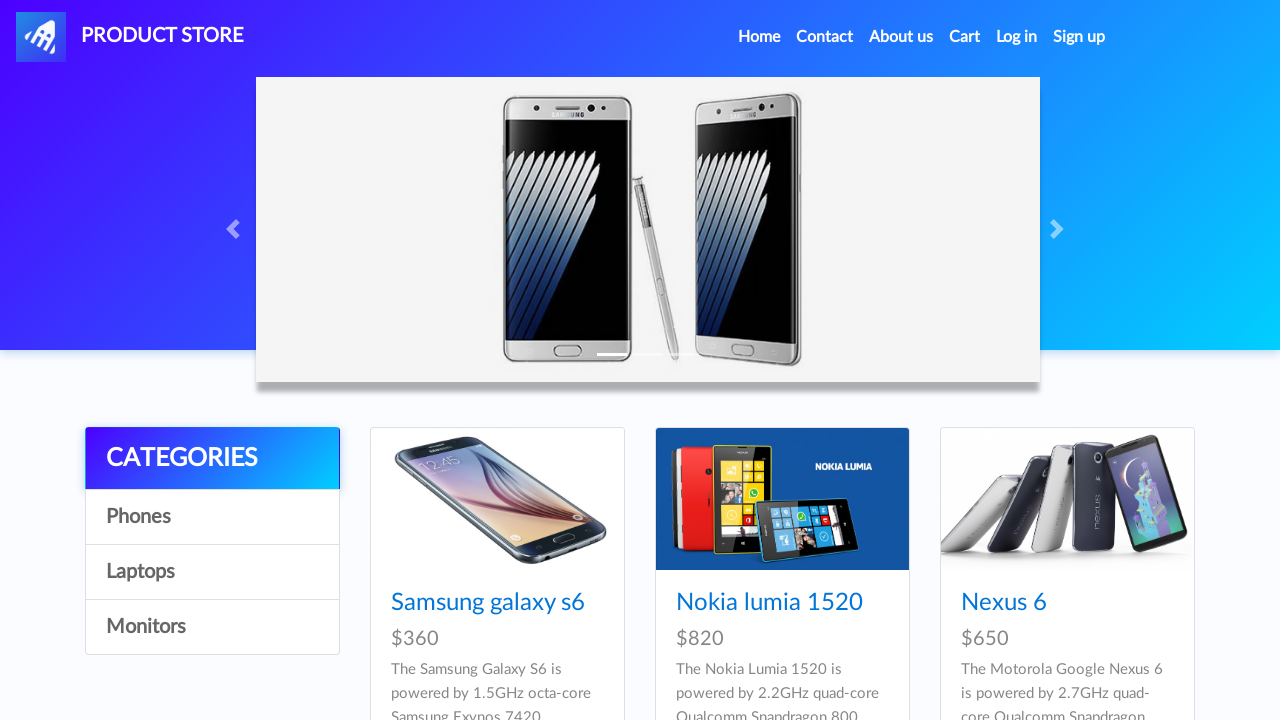

Waited for new tab to load
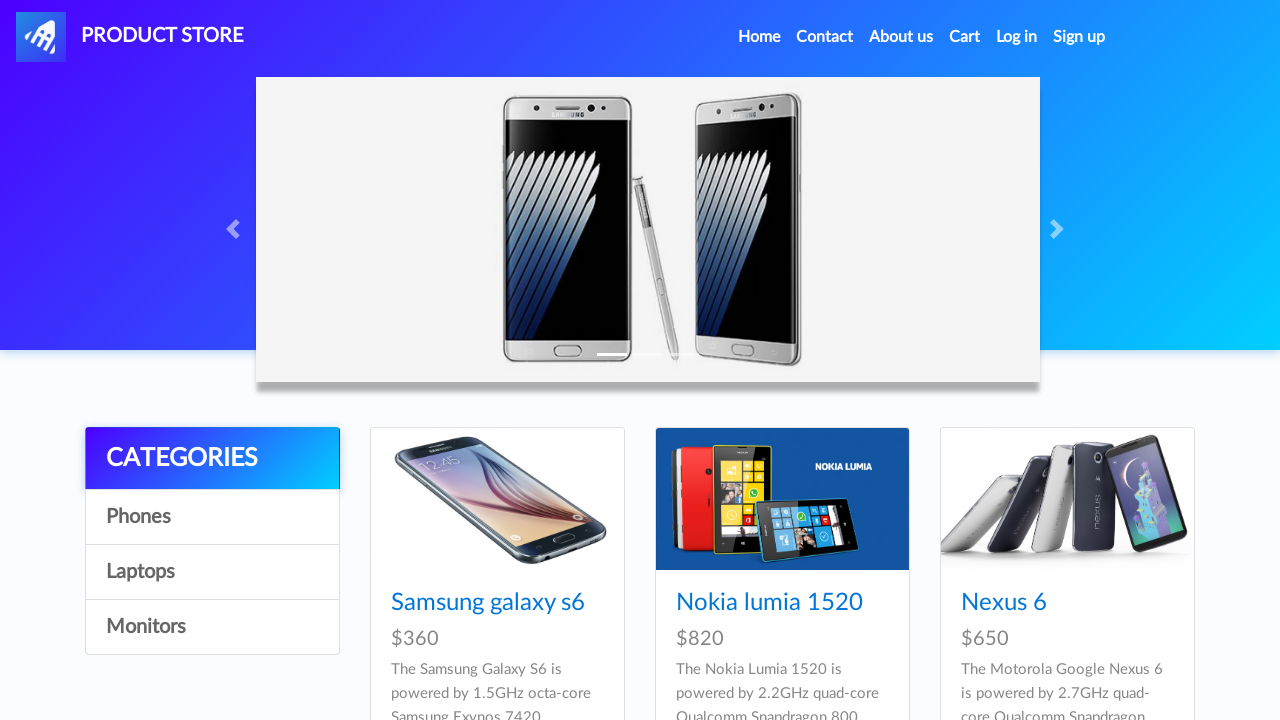

Switched to new product page tab
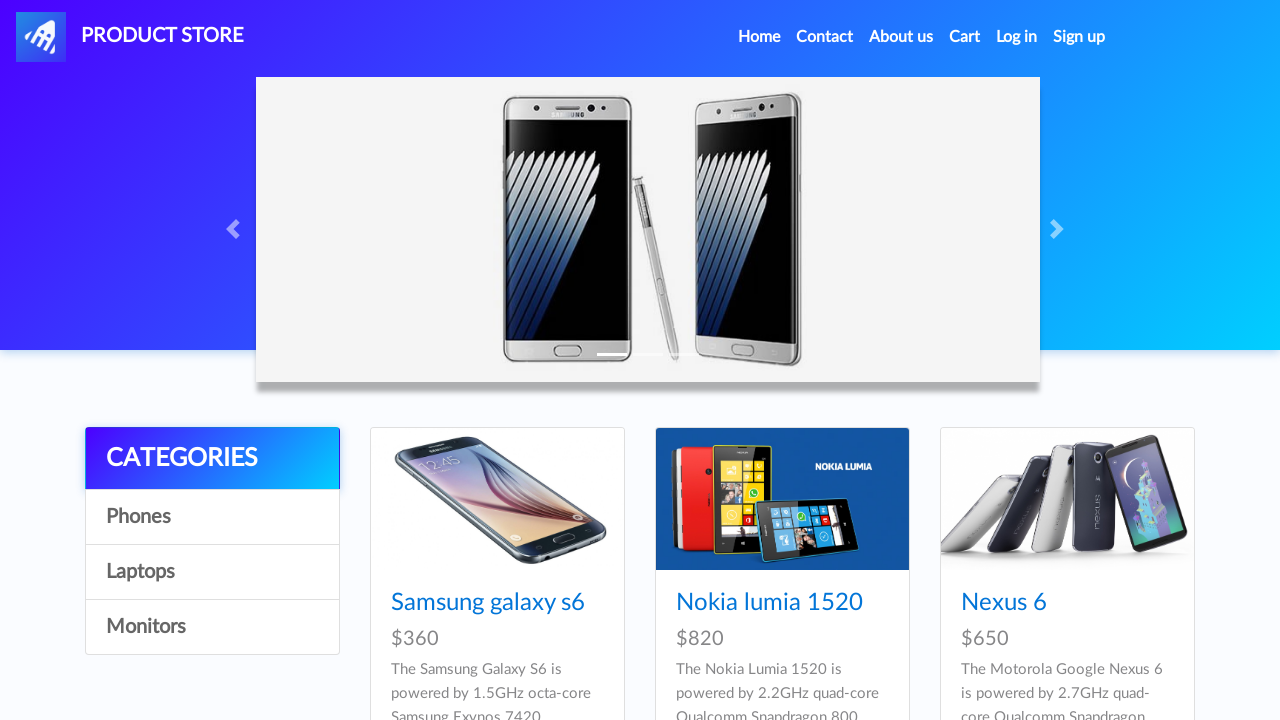

Retrieved product name: Nokia lumia 1520
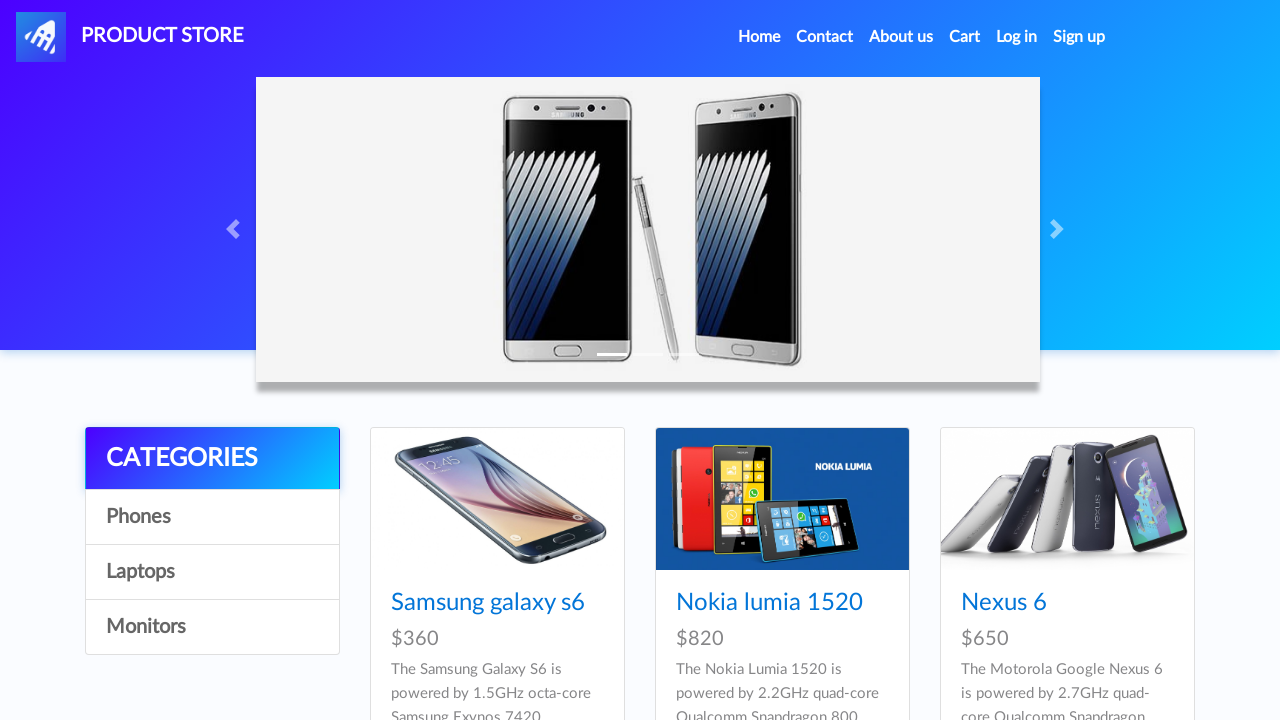

Clicked 'Add to cart' button at (610, 440) on .btn-success
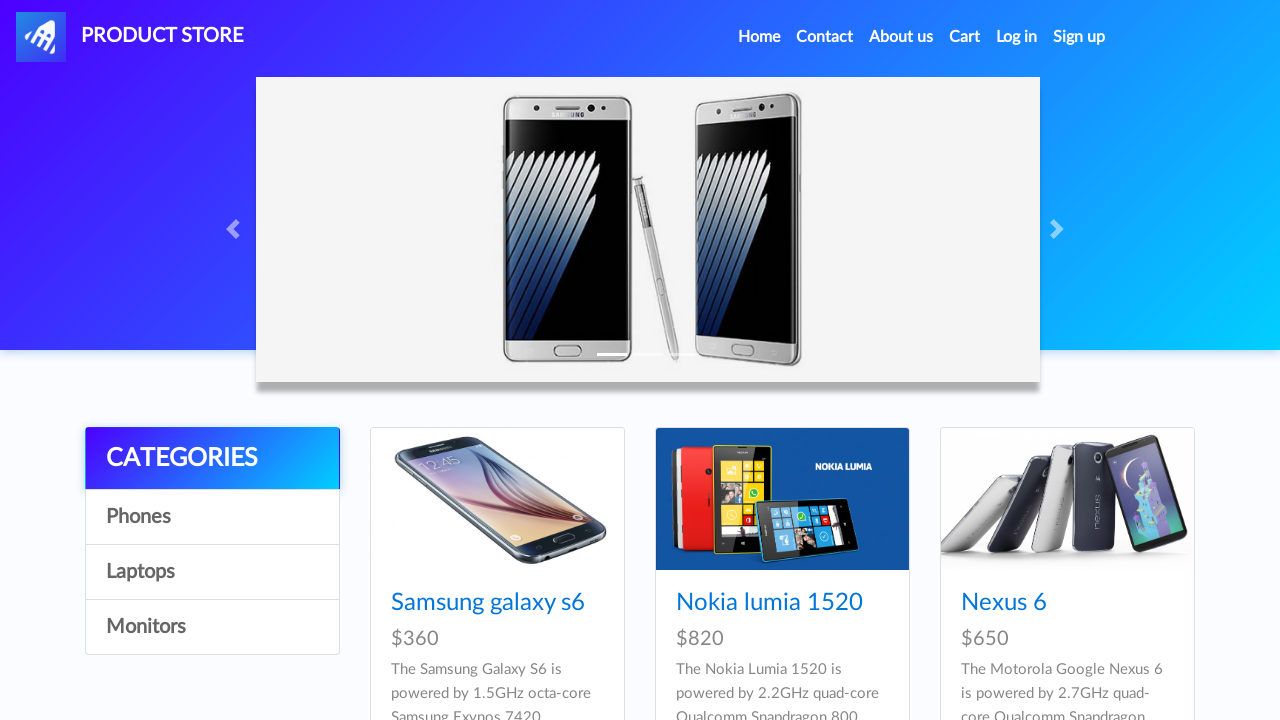

Set up handler to accept alert dialog
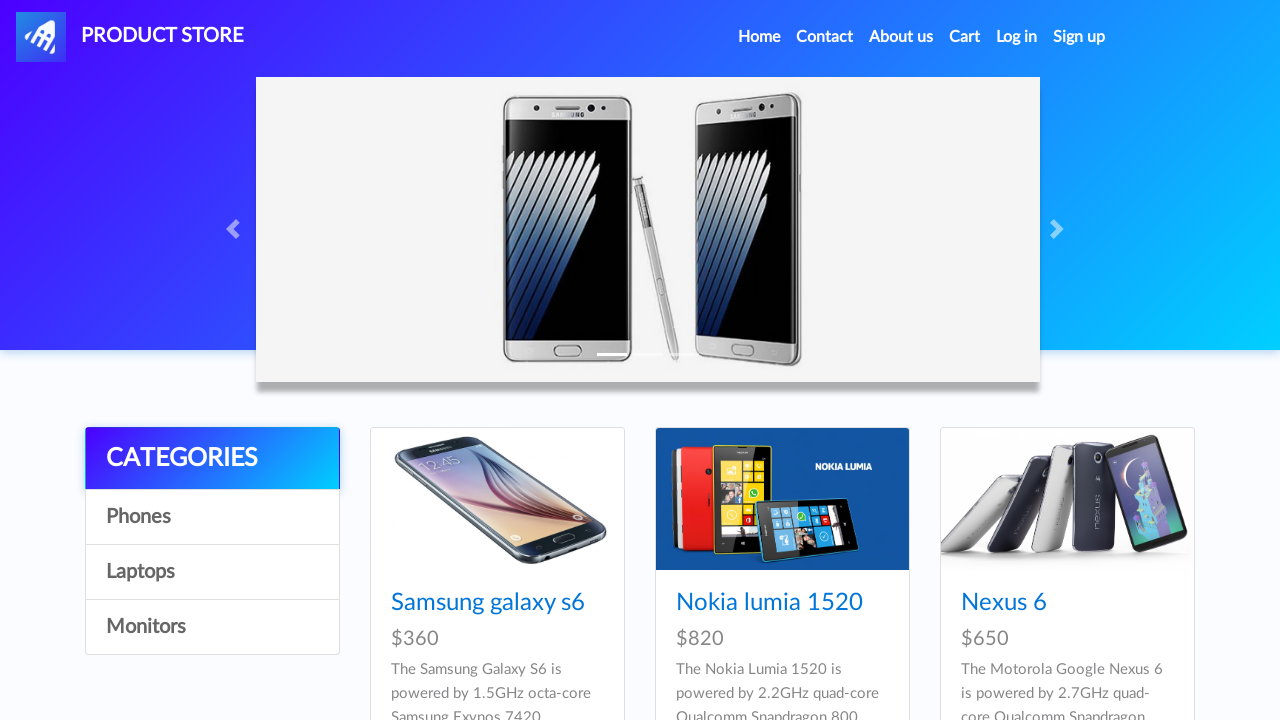

Closed product page tab
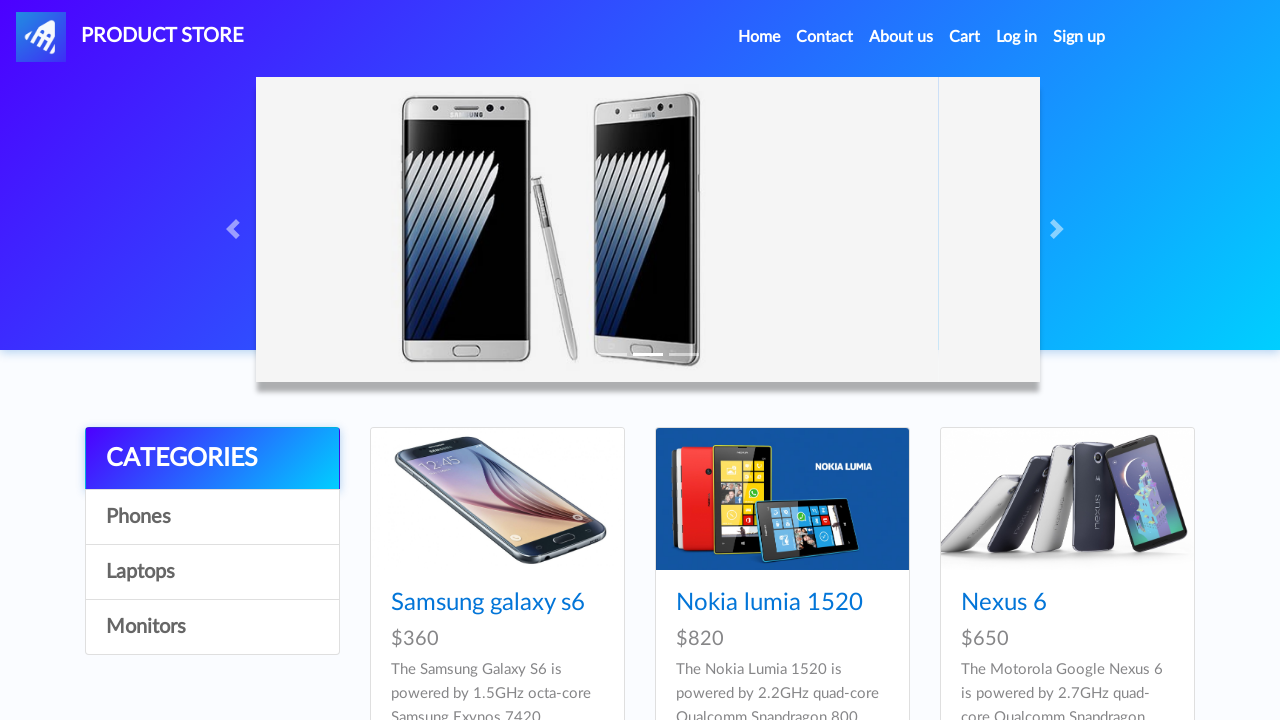

Clicked cart button to view cart at (965, 37) on #cartur
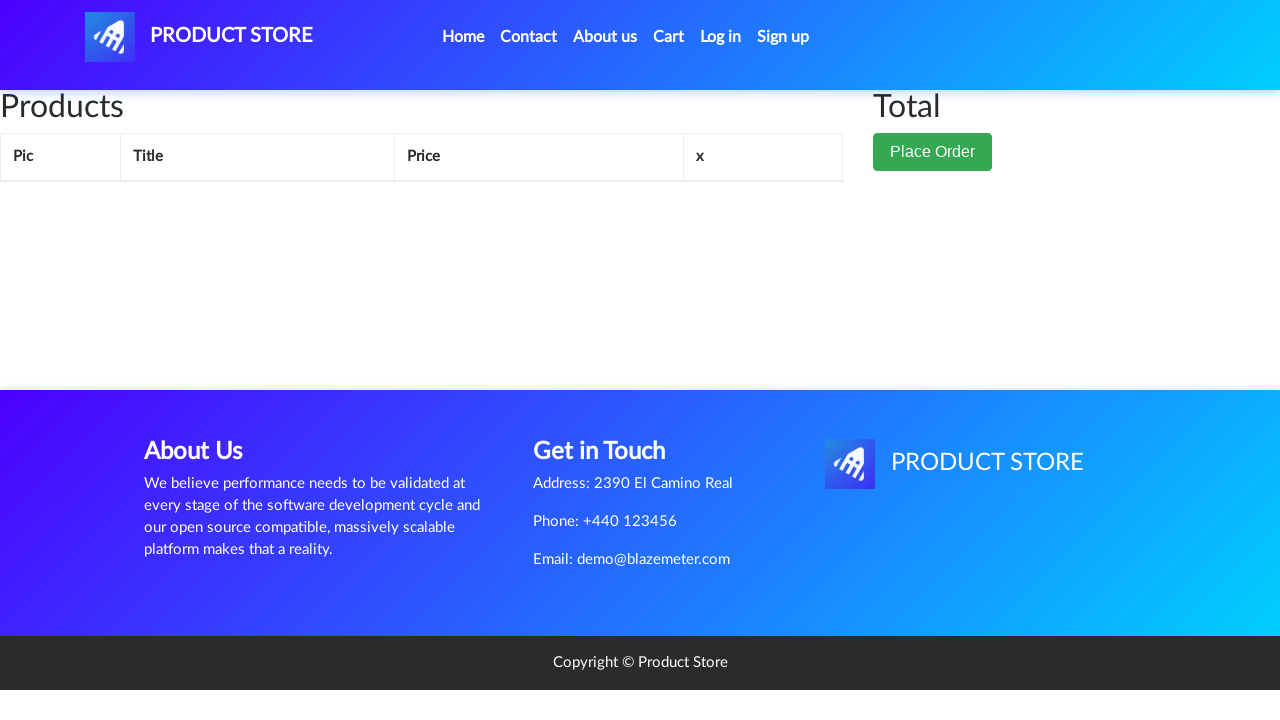

Located product row in cart
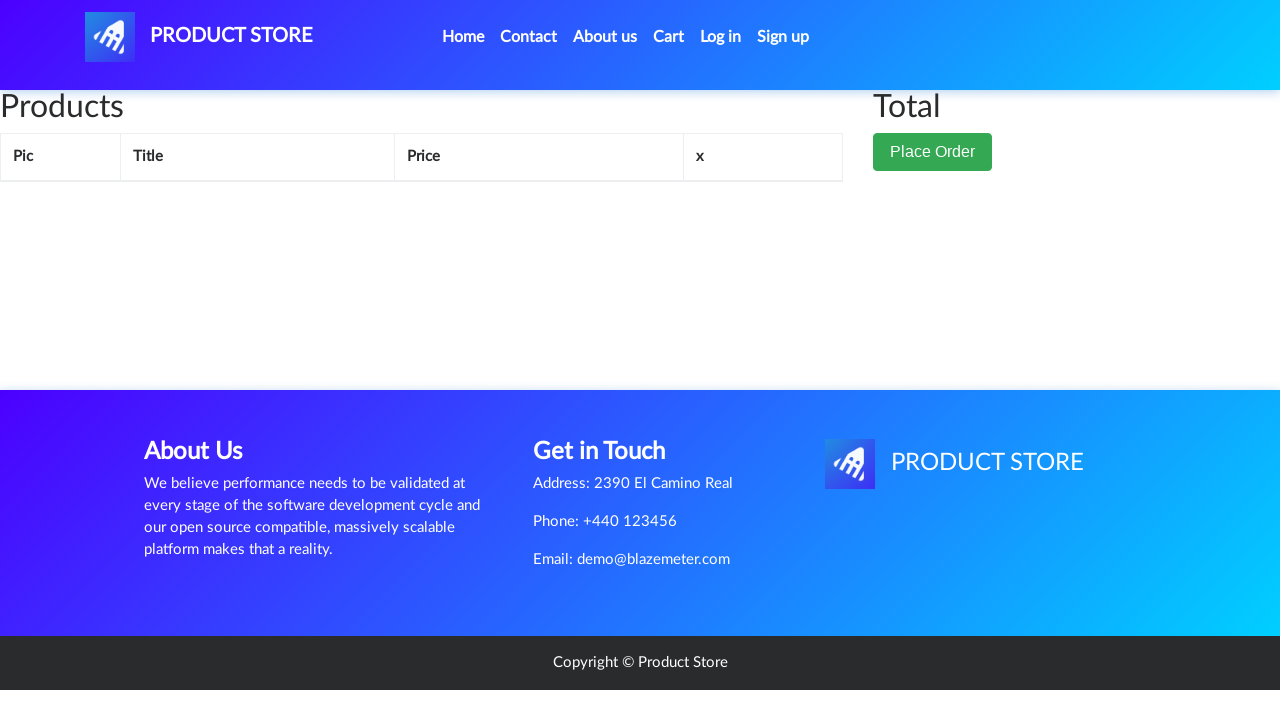

Retrieved product from cart: Nokia lumia 1520
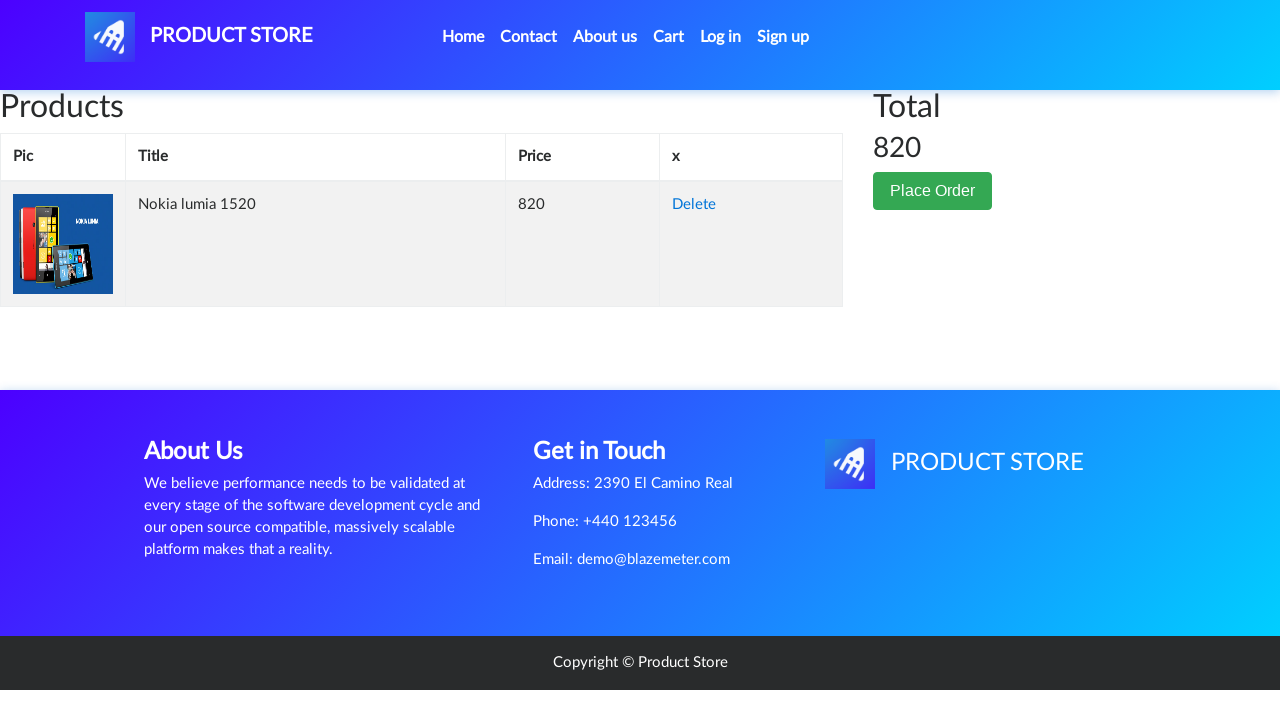

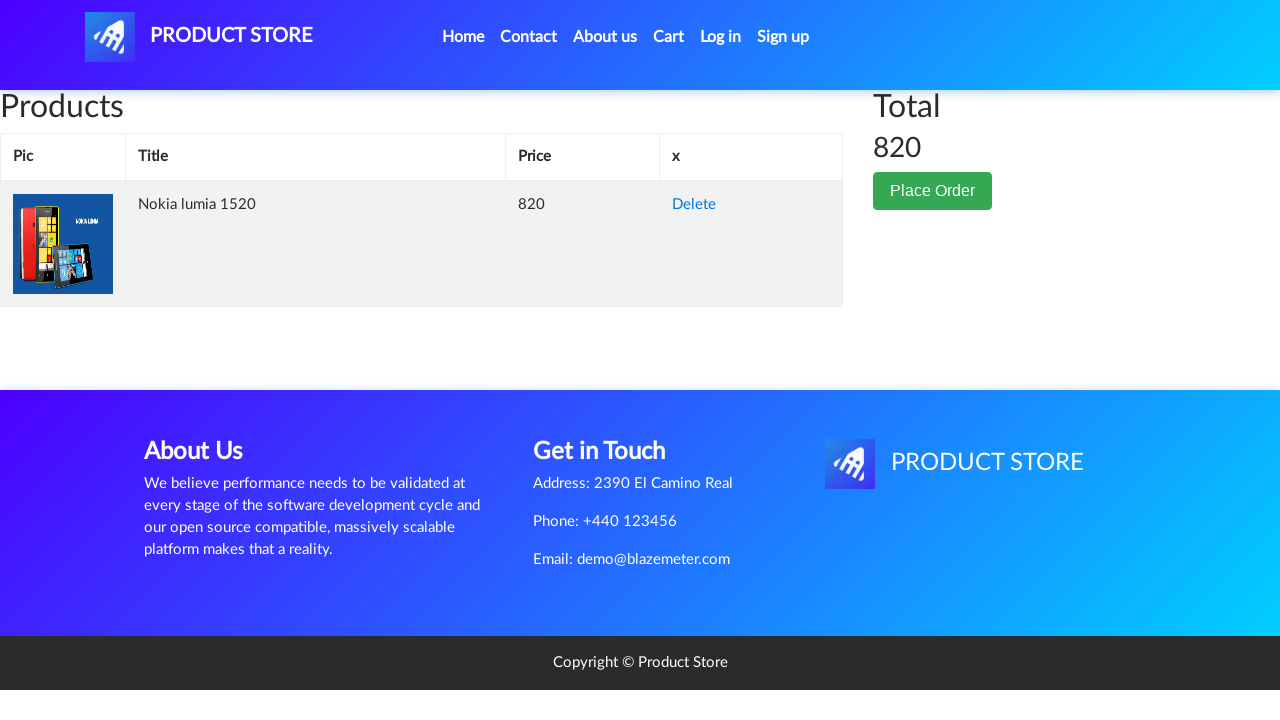